Navigates to SBI Tax Saver Fixed Deposit page and interacts with the tabbed content by clicking on Features and Eligibility tabs to verify they display content.

Starting URL: https://sbi.co.in/web/yono/tax-saver-fixed-deposit

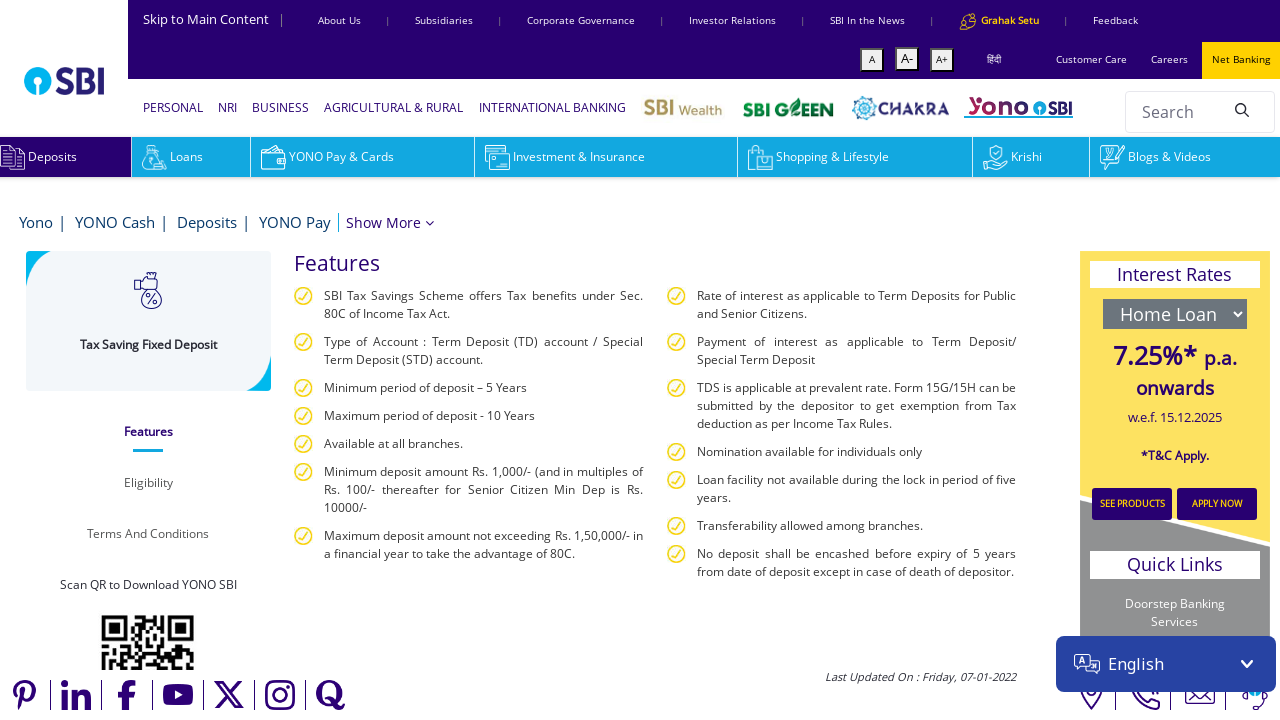

Navigated to SBI Tax Saver Fixed Deposit page and waited for DOM content to load
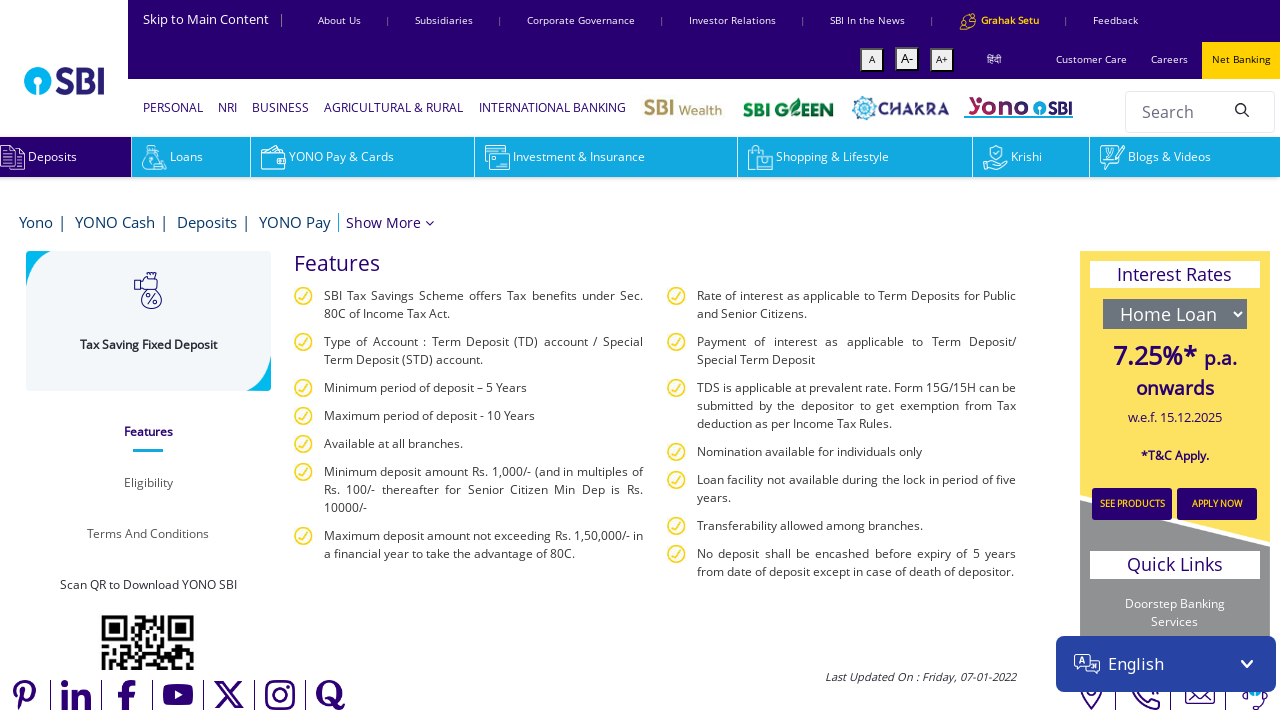

Clicked on Features tab at (148, 432) on a[href="#menu_0"]
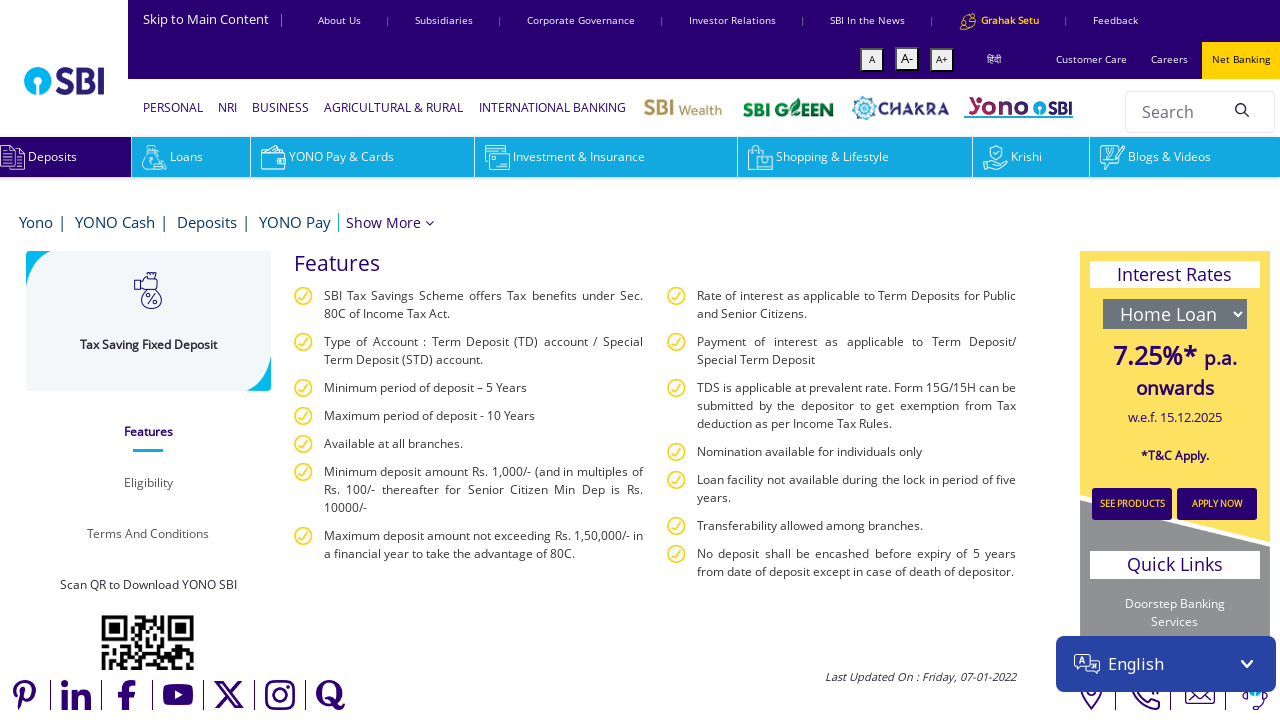

Features tab content loaded and became visible
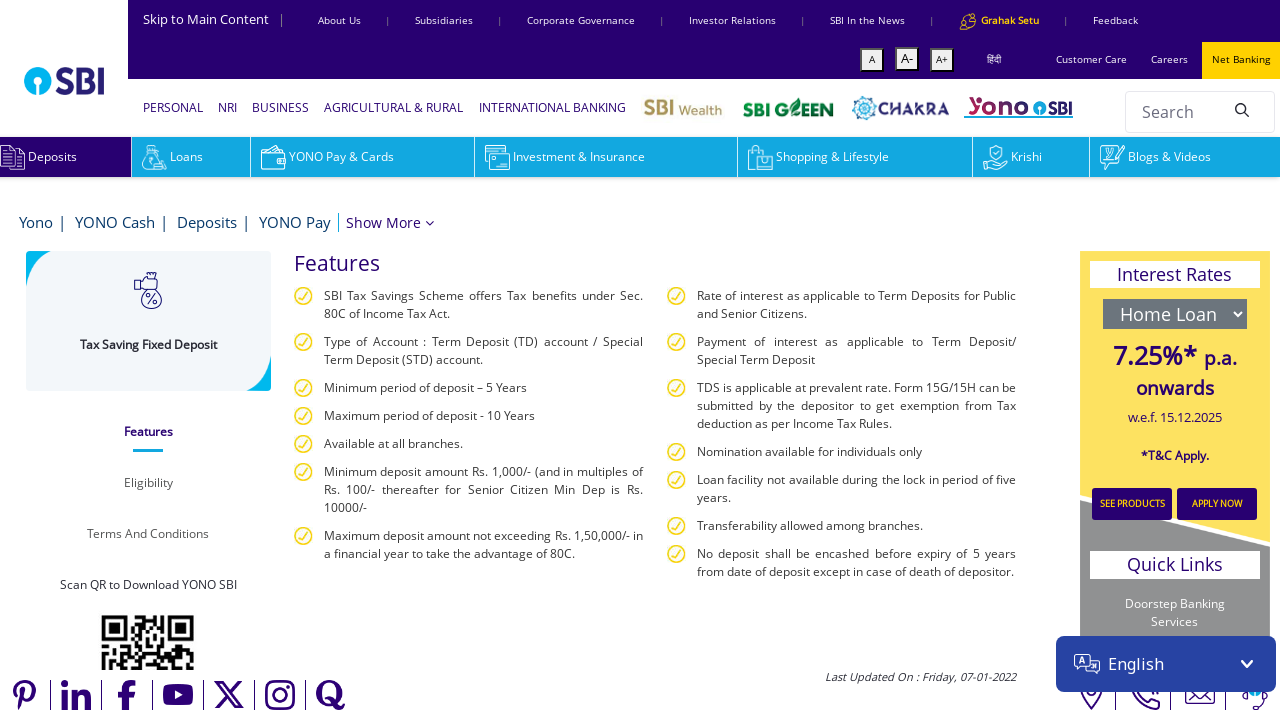

Clicked on Eligibility tab at (148, 482) on a[href="#menu_1"]
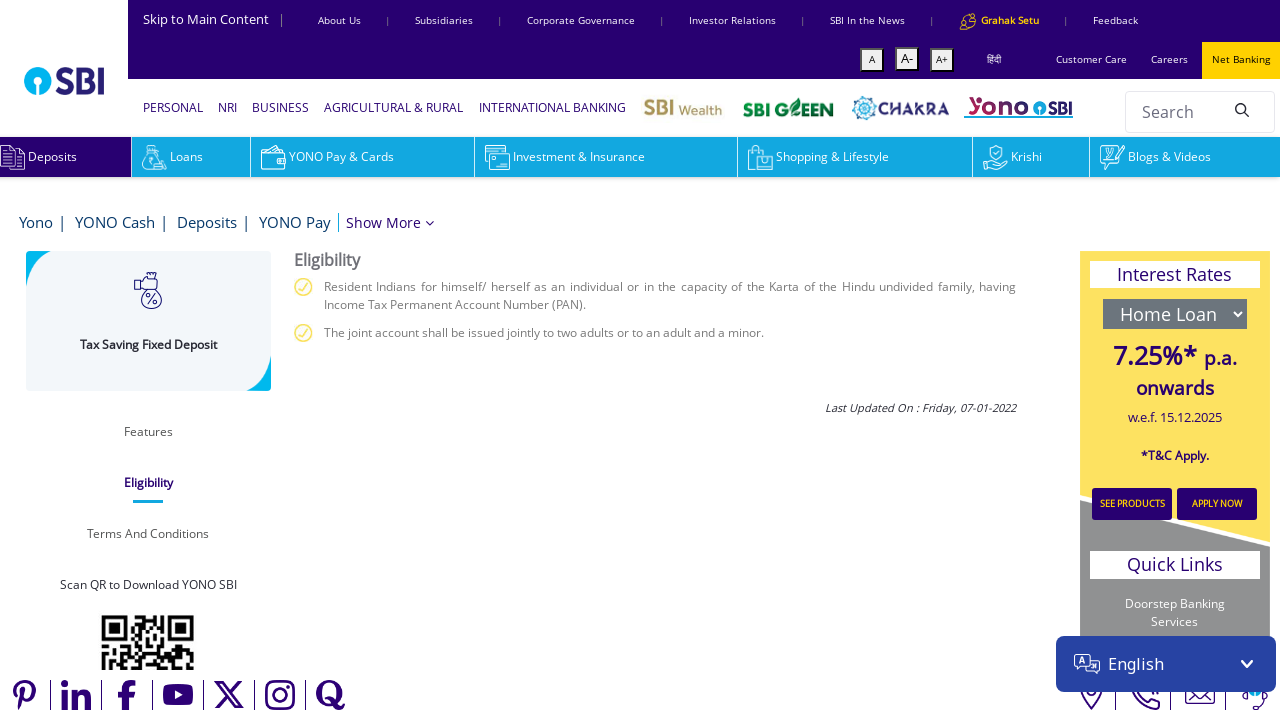

Eligibility tab content loaded and became visible
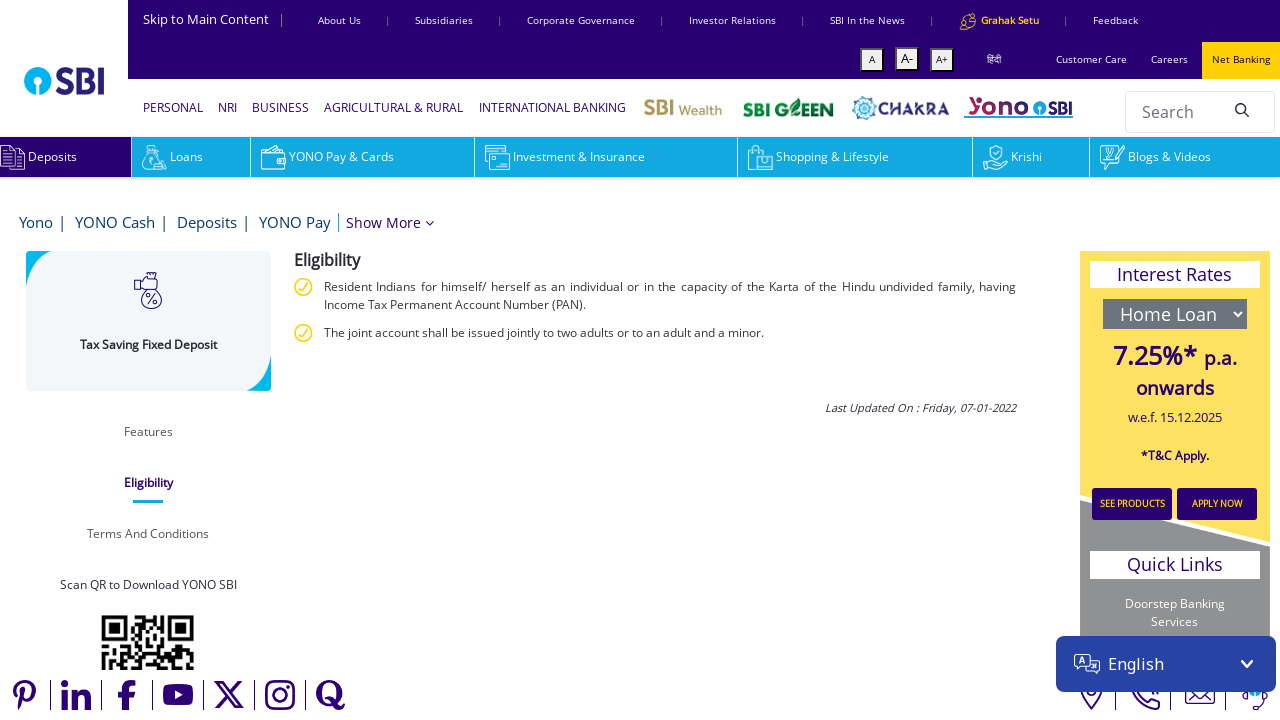

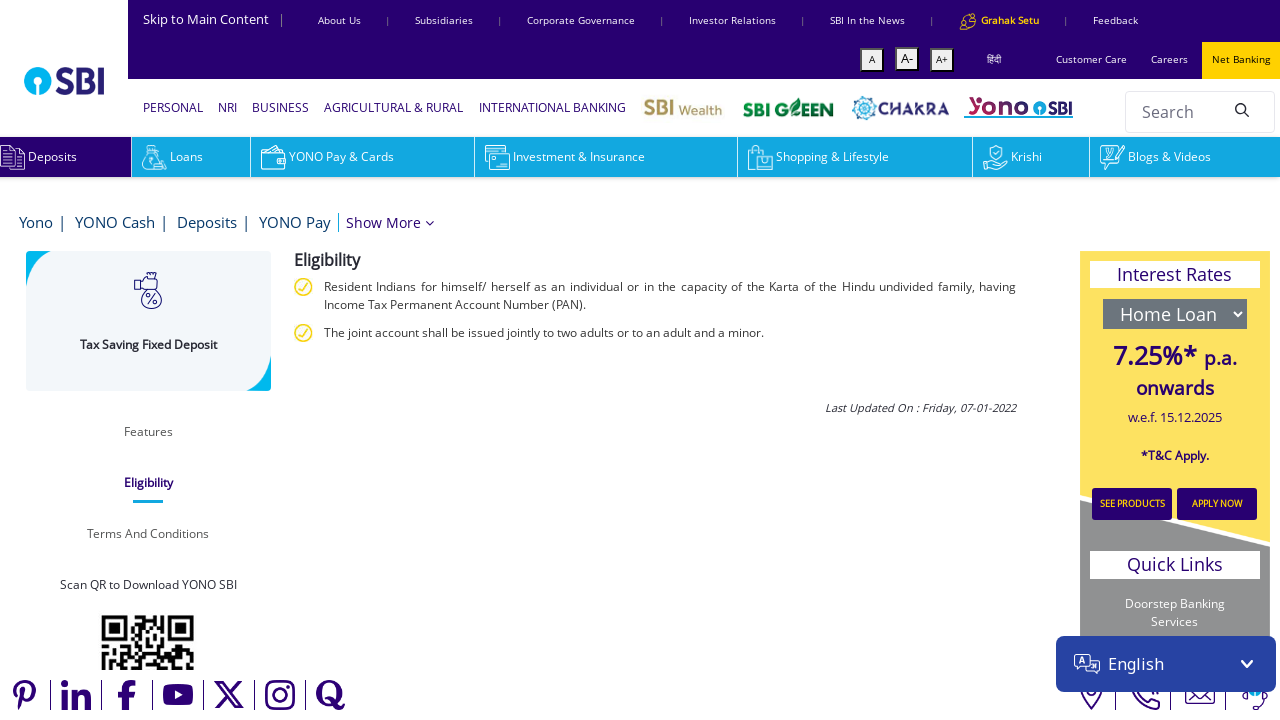